Navigates to the login page and verifies that the email field has type="email" and password field has type="password"

Starting URL: https://vue-demo.daniel-avellaneda.com

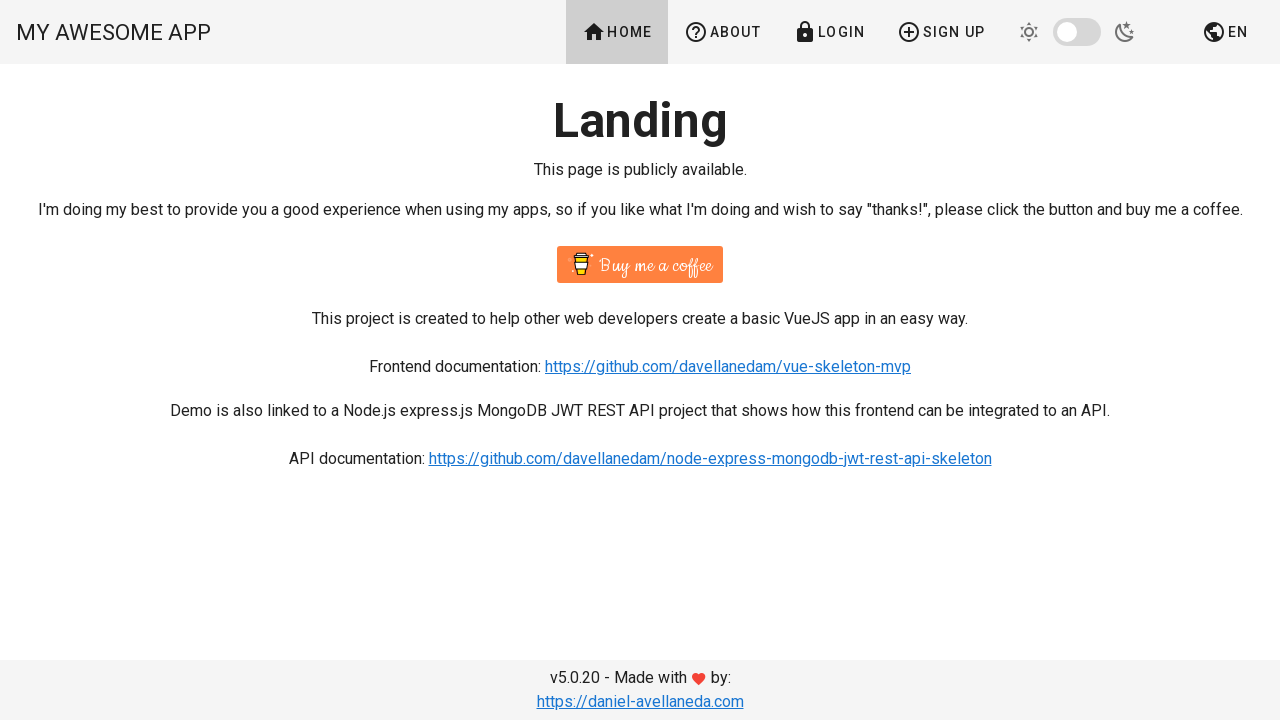

Clicked Login button to navigate to login page at (829, 32) on text=Login
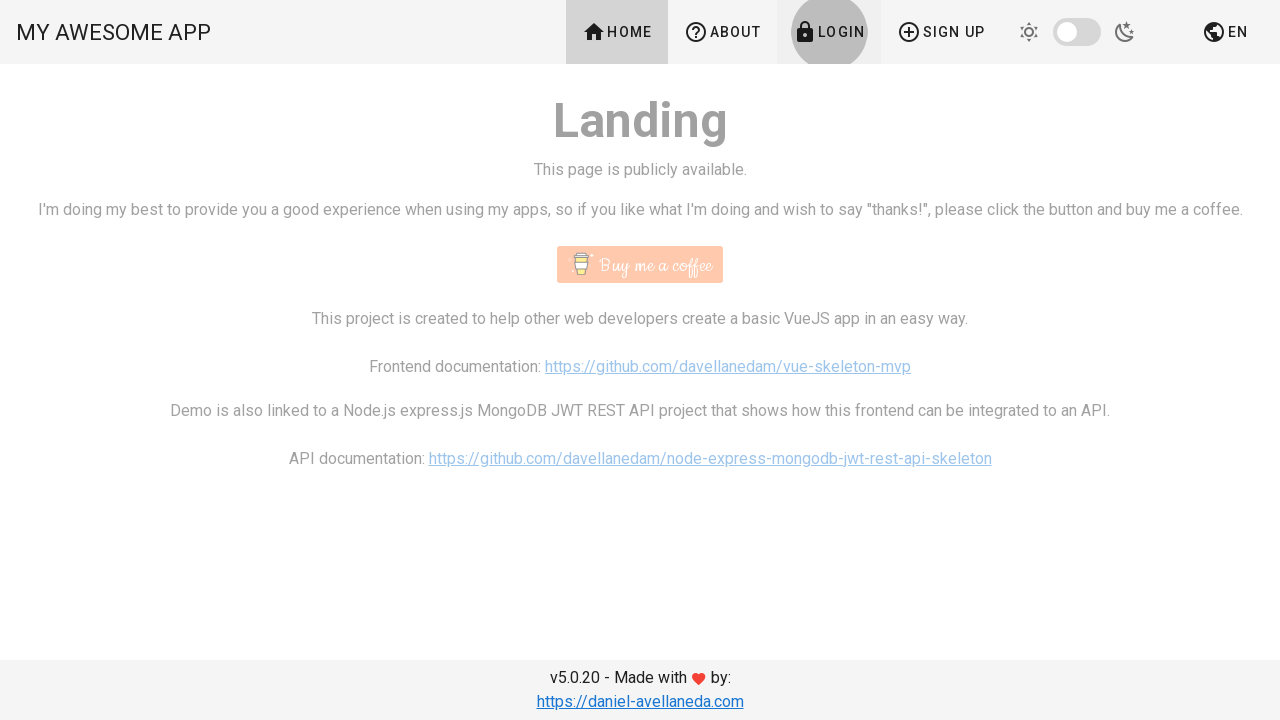

Email input field with type='email' is visible
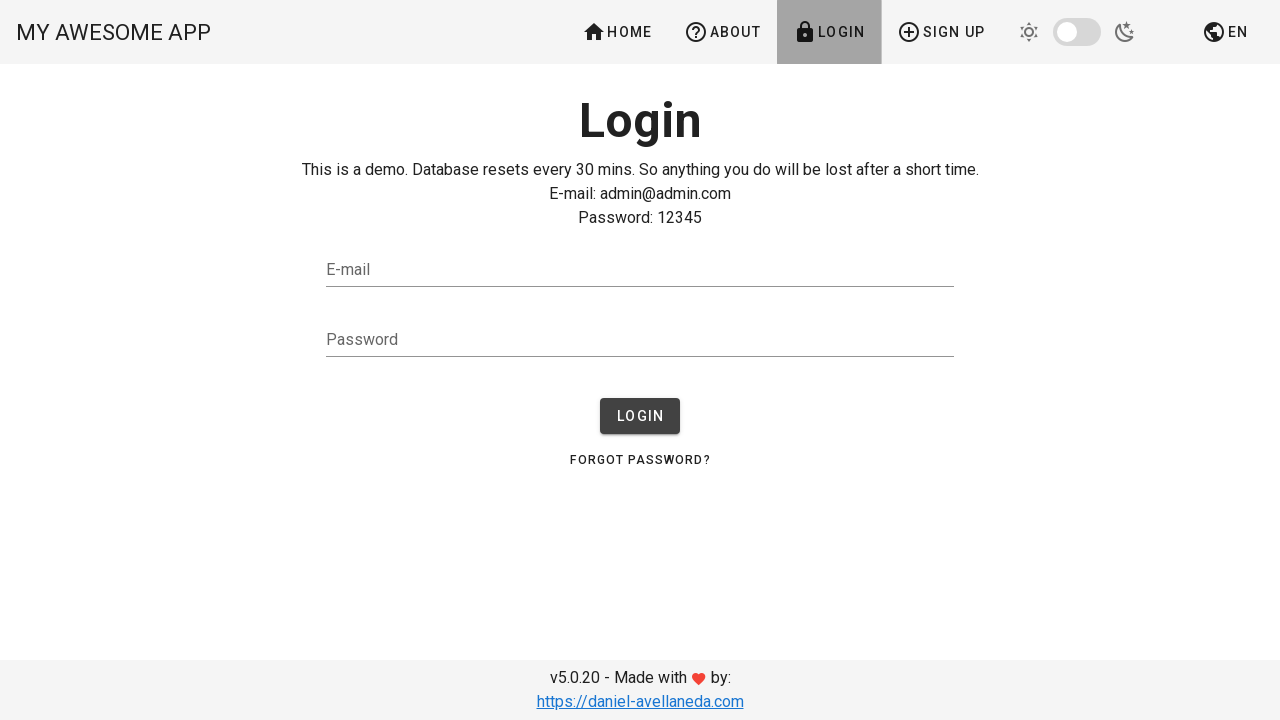

Password input field with type='password' is visible
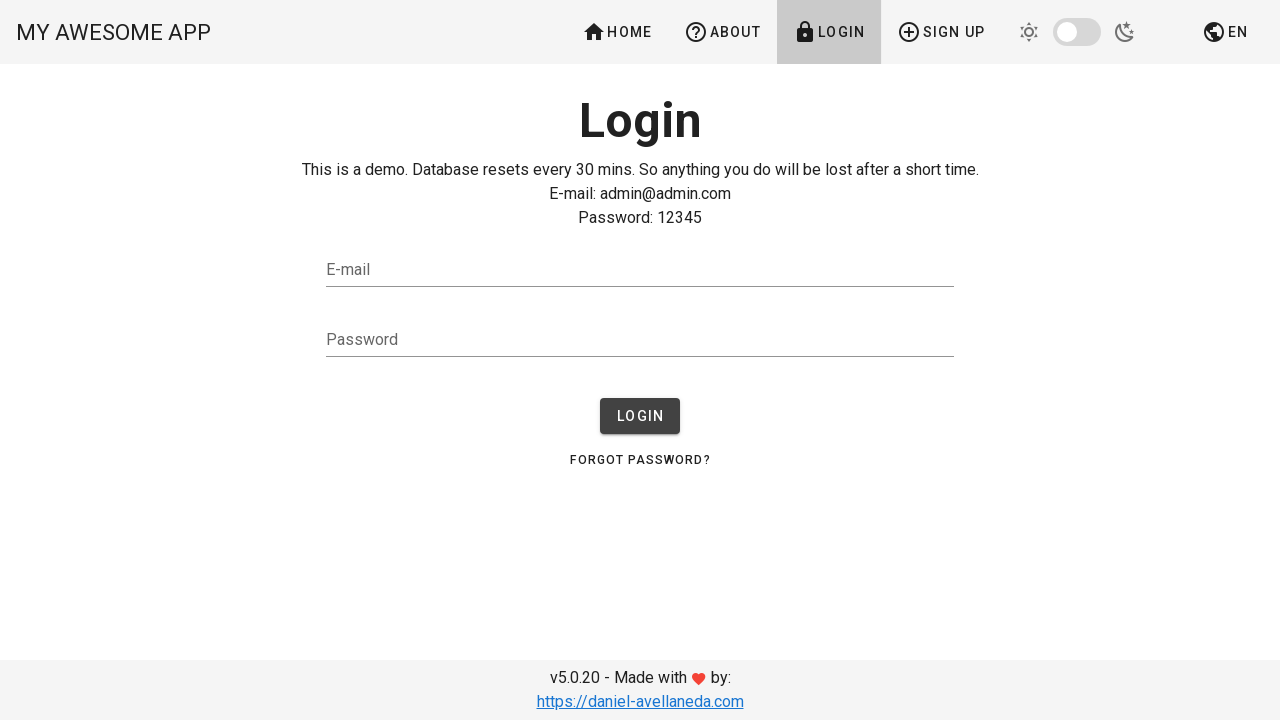

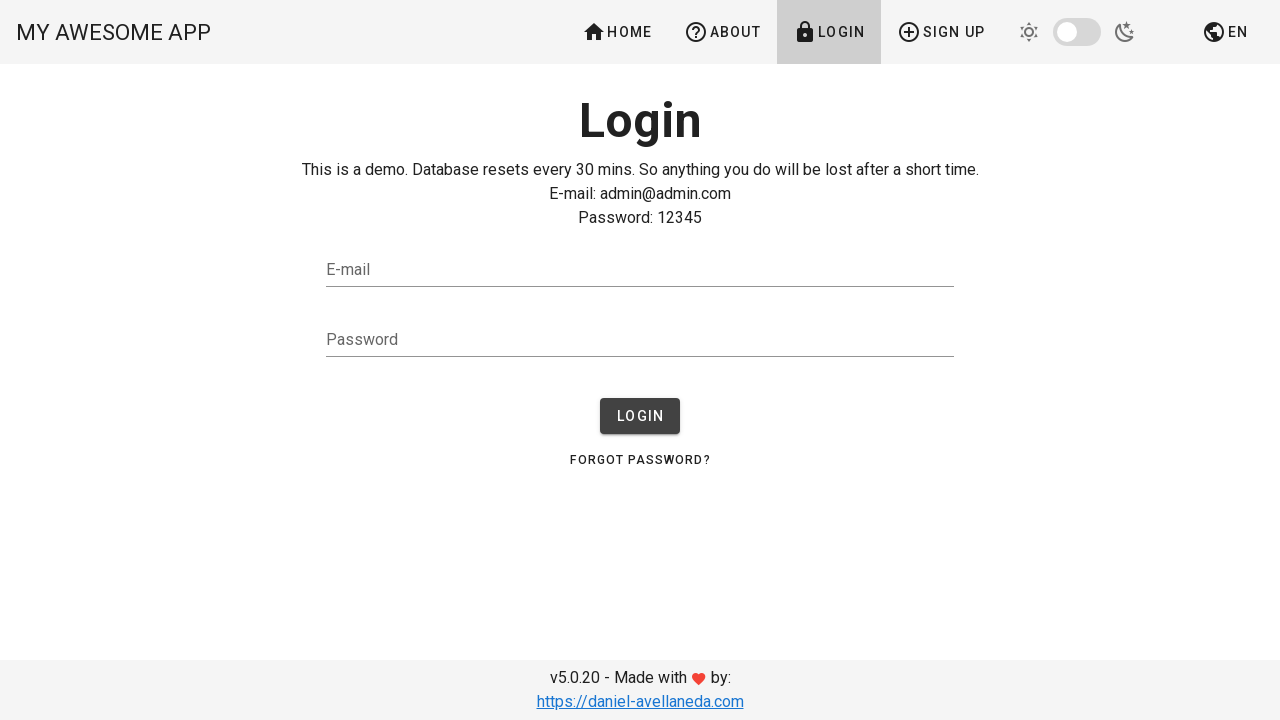